Navigates to a training support website, clicks the "About Us" link, and verifies navigation by checking page titles

Starting URL: https://v1.training-support.net/

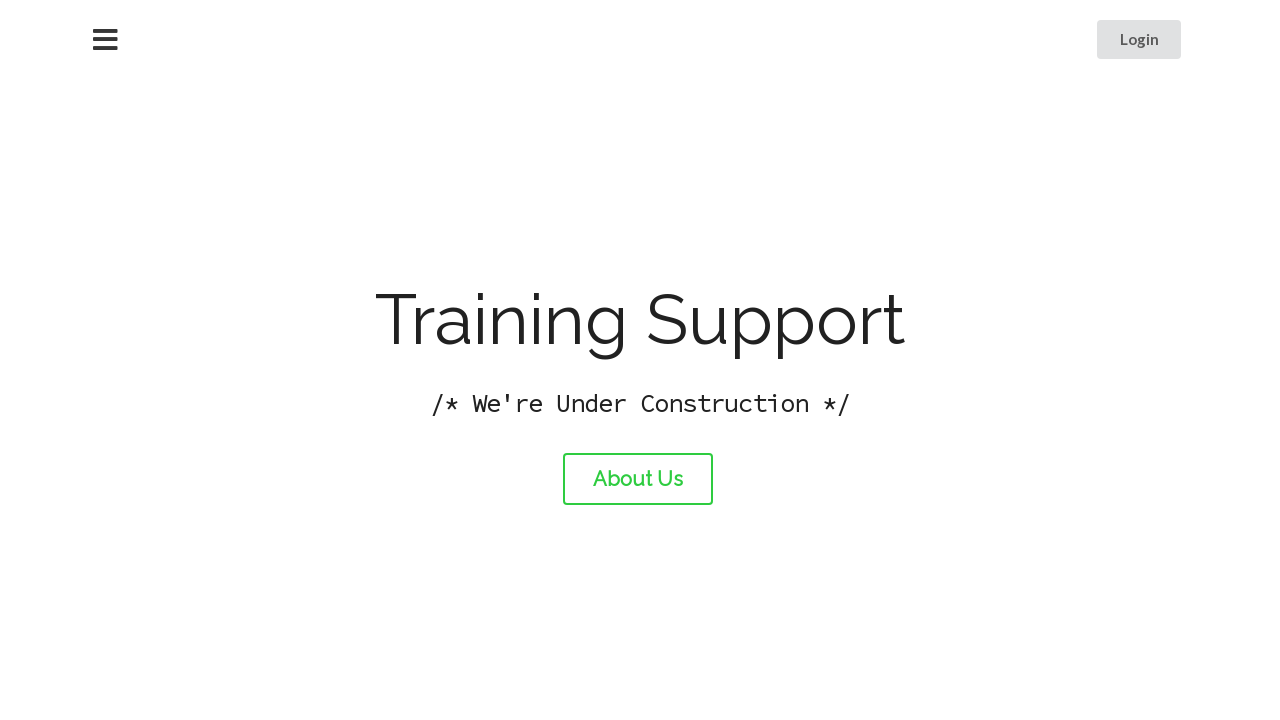

Clicked the About Us link at (638, 479) on #about-link
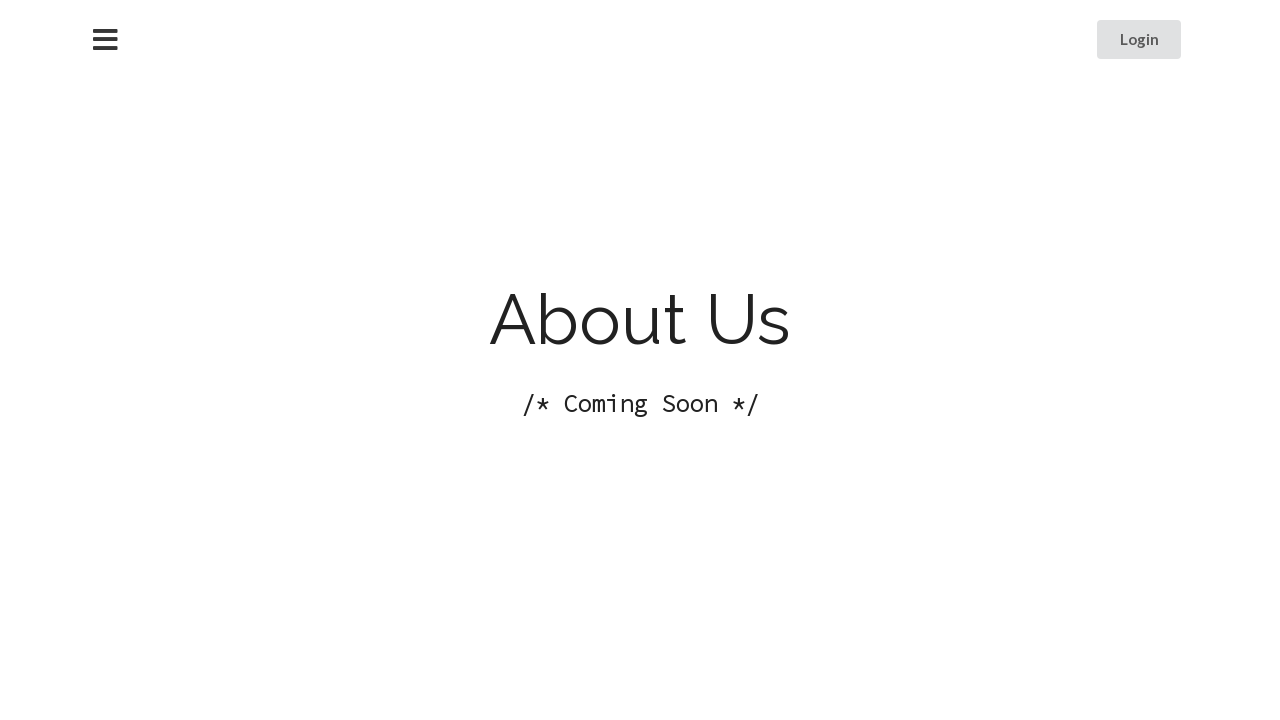

Waited for page to load completely (networkidle)
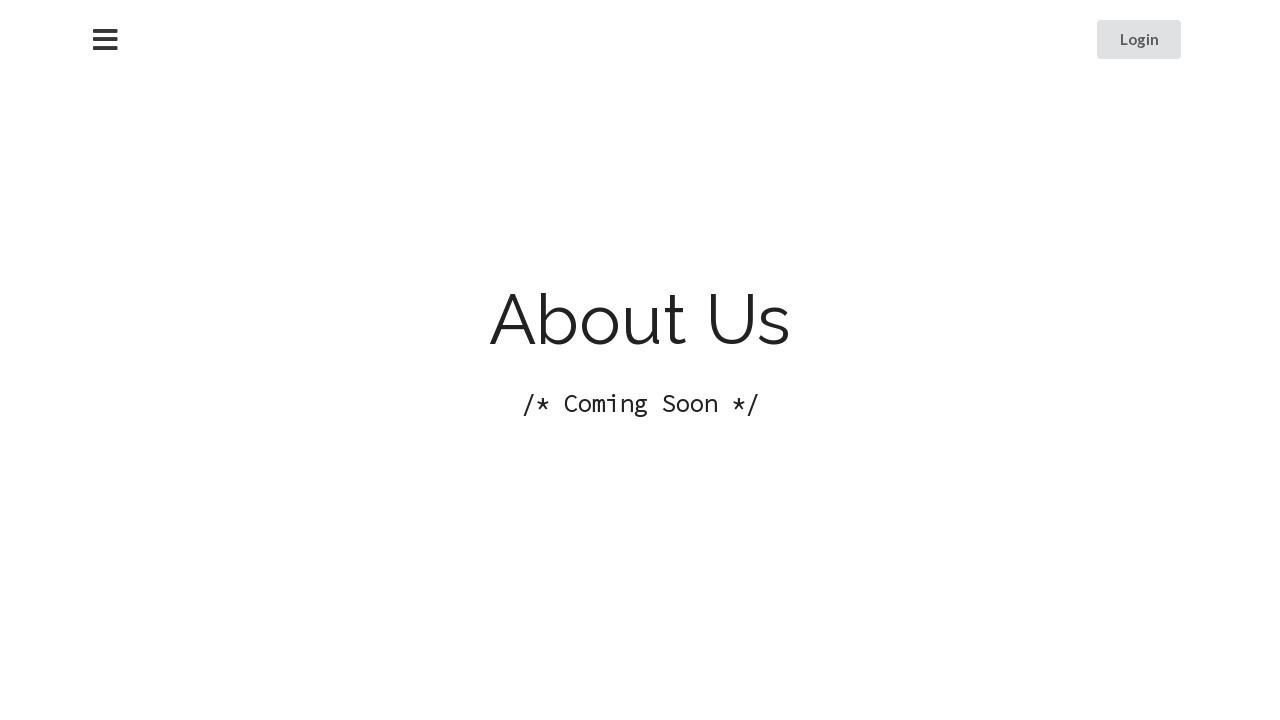

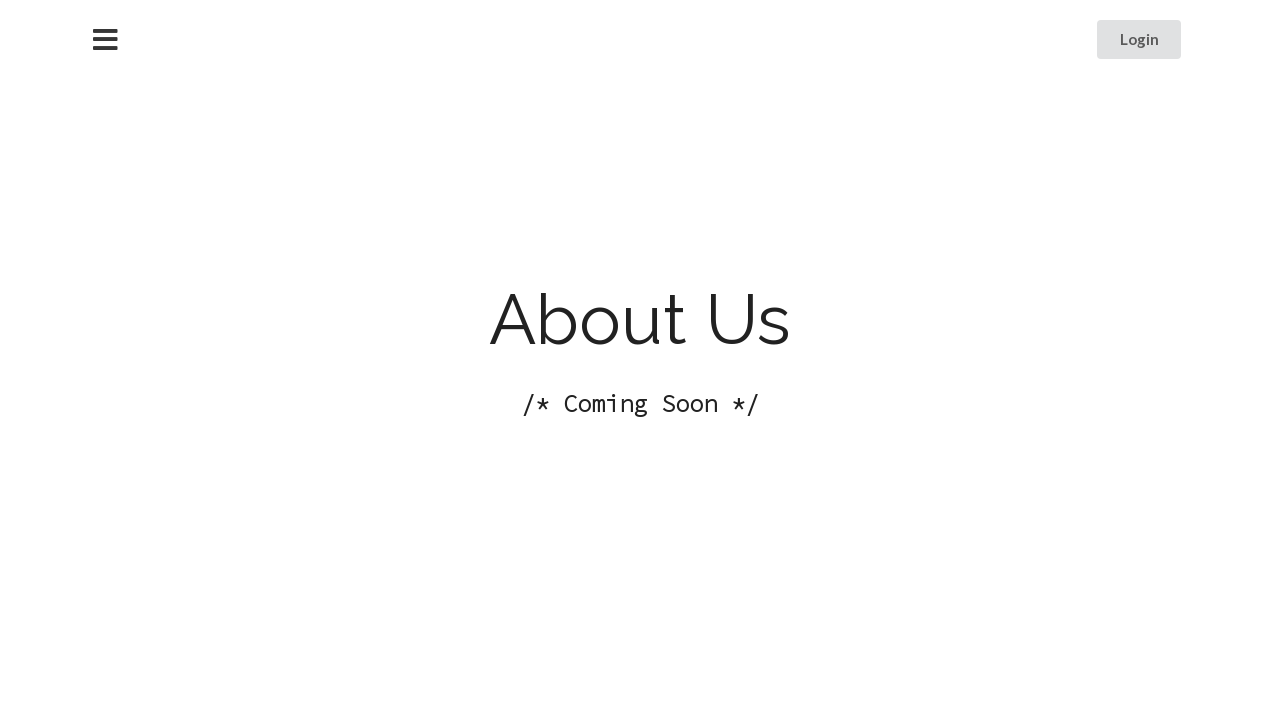